Navigates to the Maven Repository website and verifies the page loads successfully

Starting URL: https://mvnrepository.com/

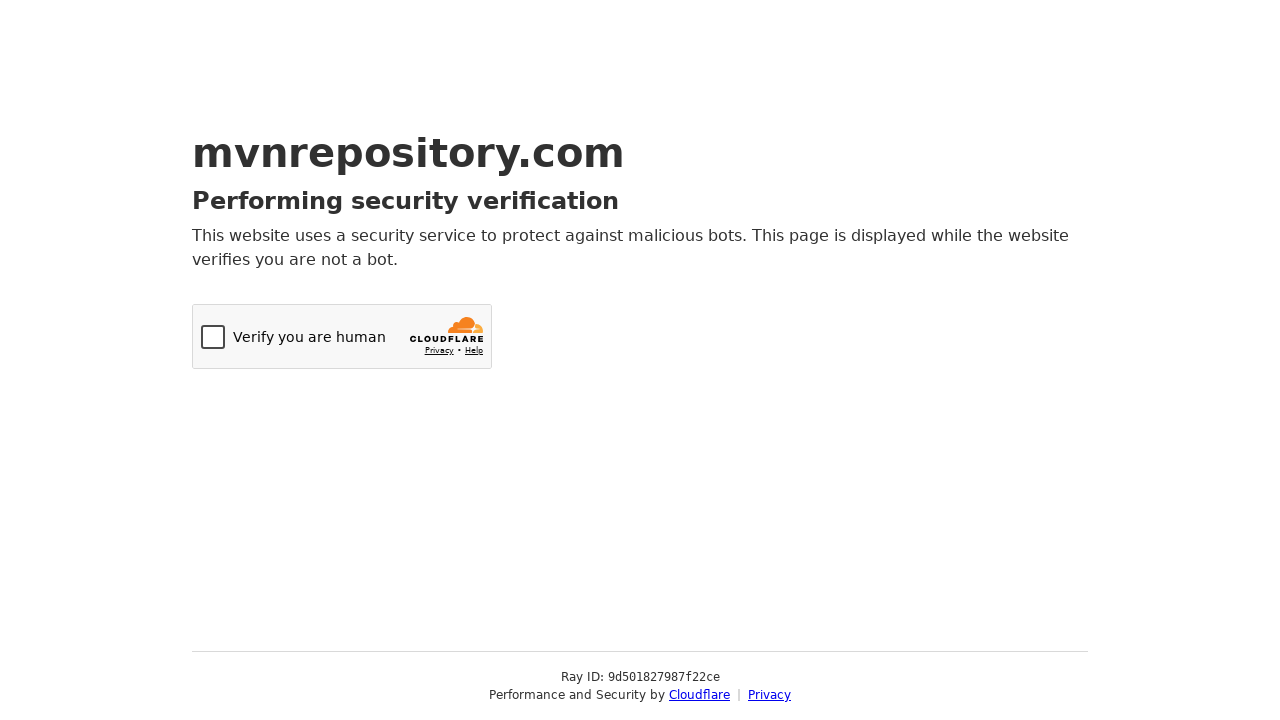

Navigated to Maven Repository website
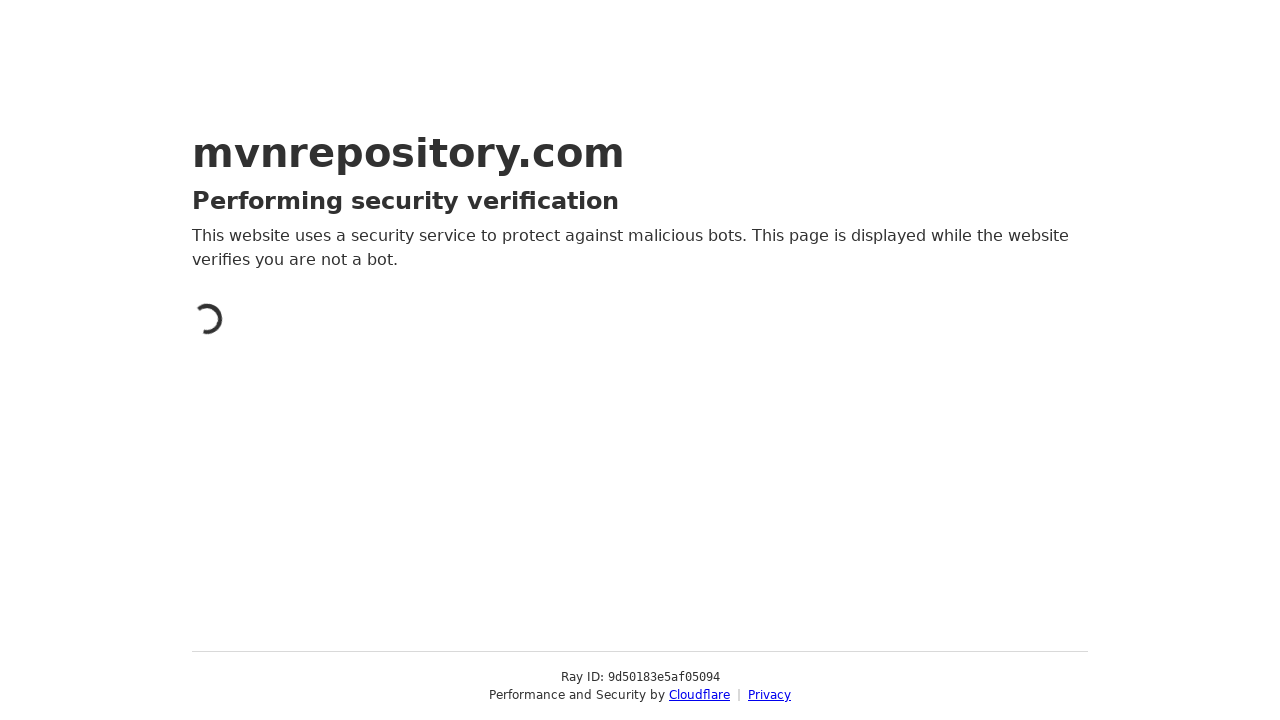

Page DOM content loaded successfully
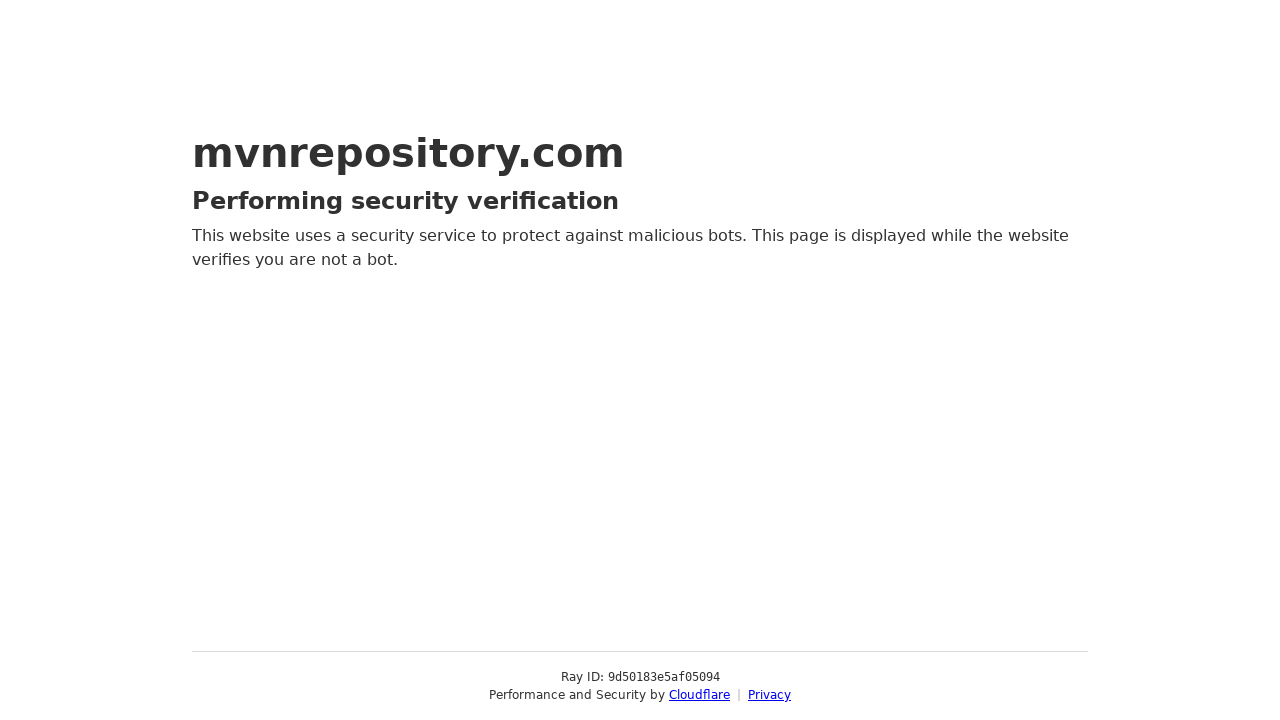

Verified page URL is correct
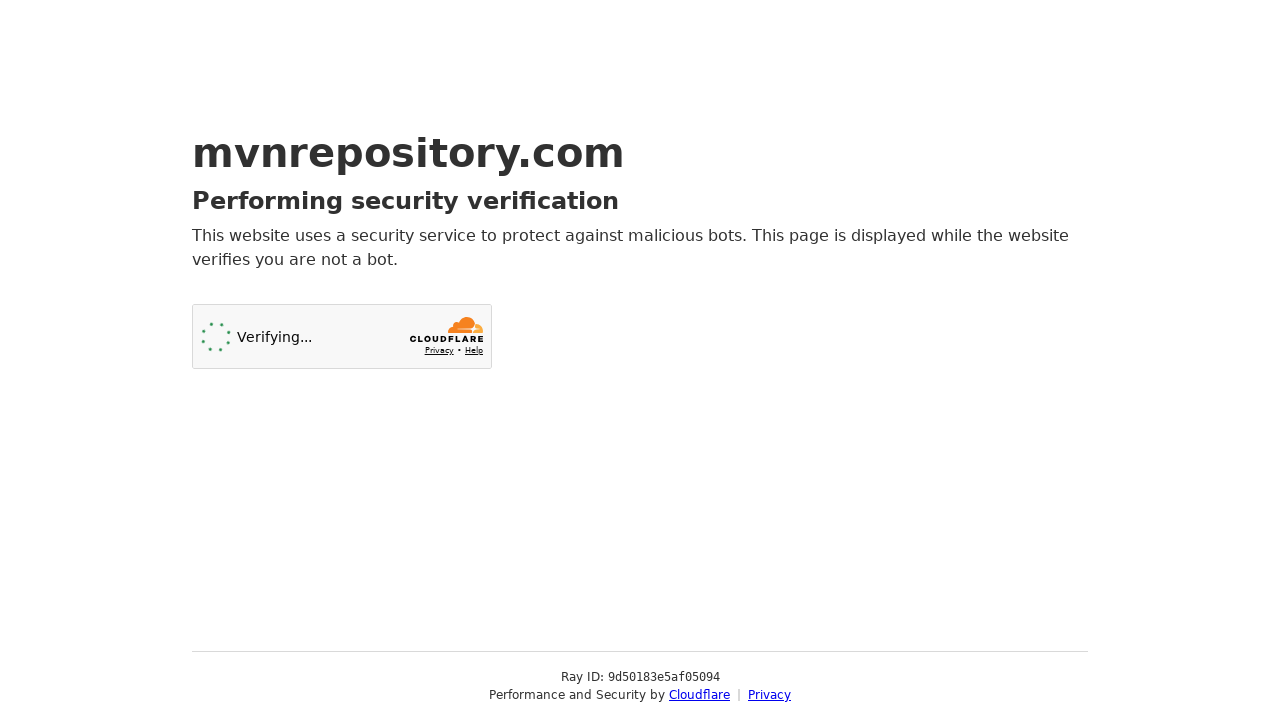

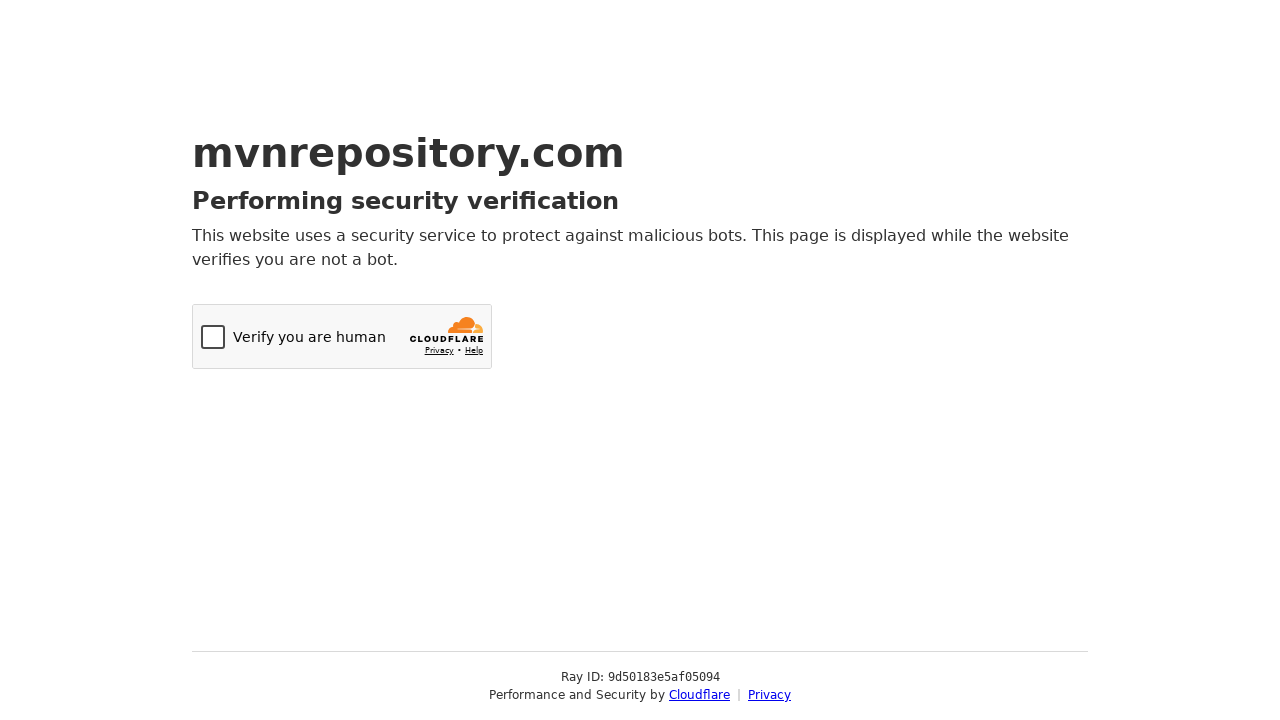